Tests drag and drop functionality by dragging element from column B and dropping it onto column A, verifying the drag and drop interaction works correctly.

Starting URL: http://the-internet.herokuapp.com/drag_and_drop

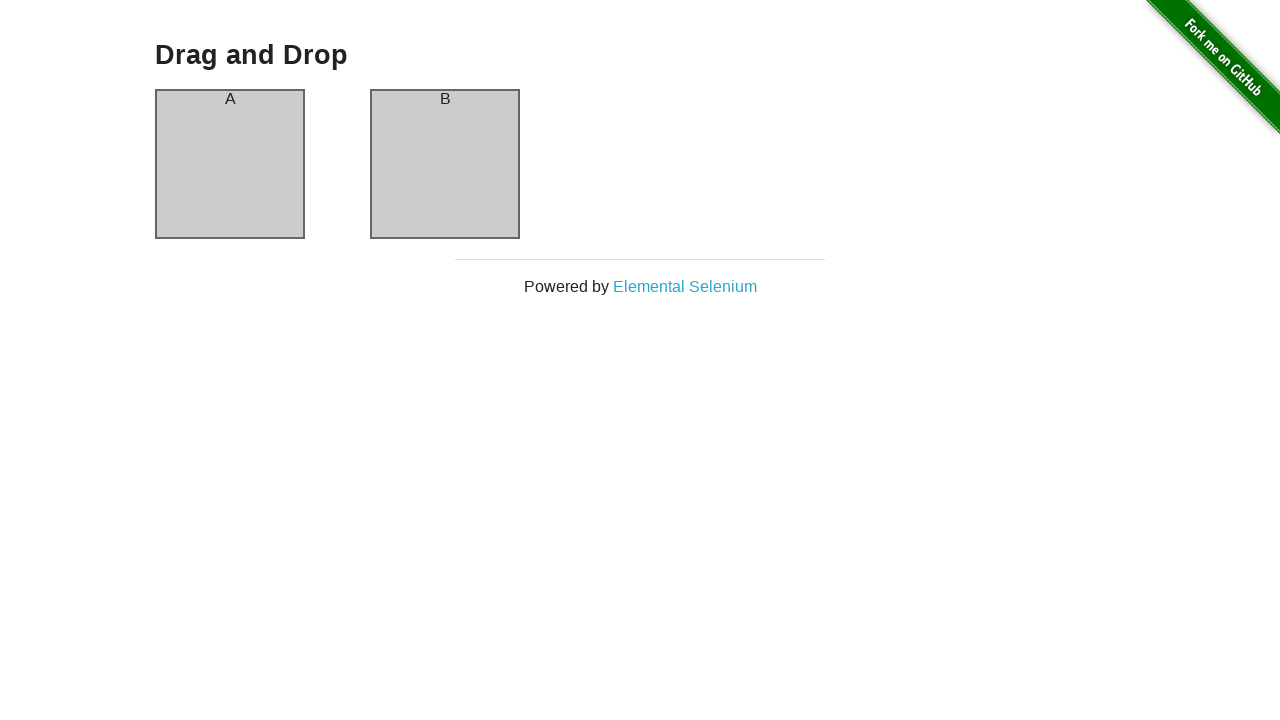

Waited for column A to be present on the page
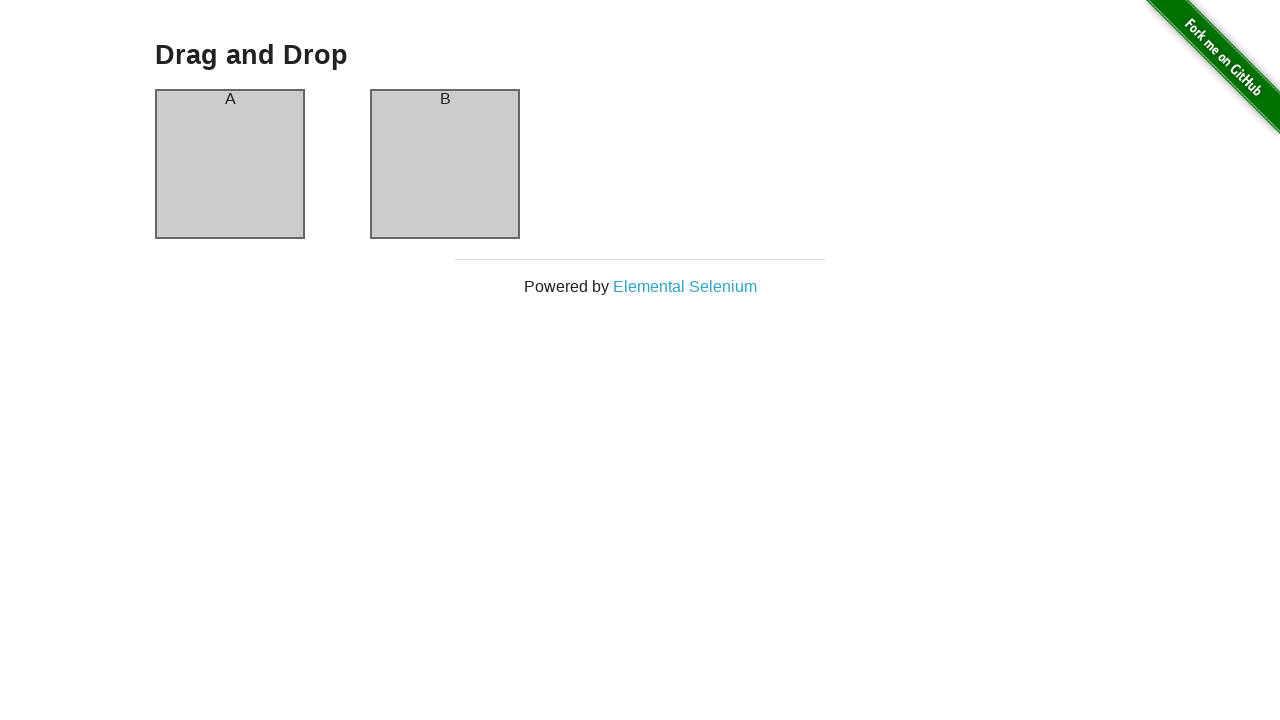

Waited for column B to be present on the page
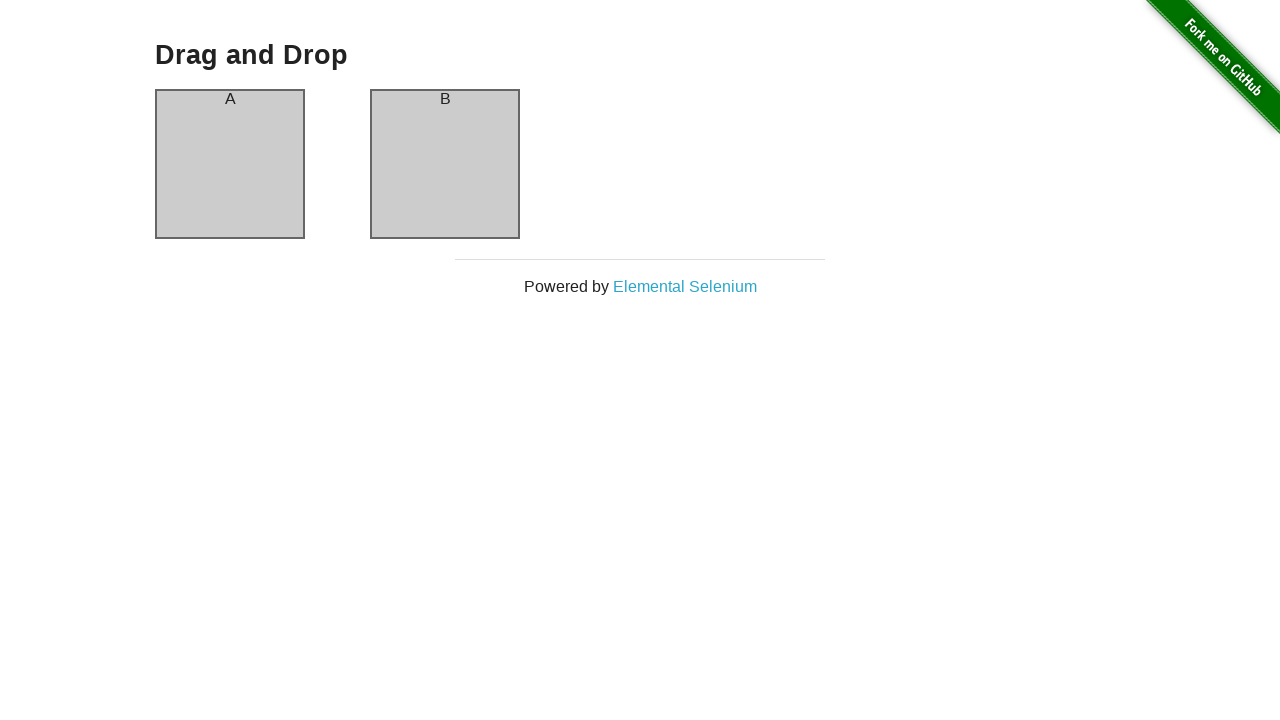

Located column B element as drag source
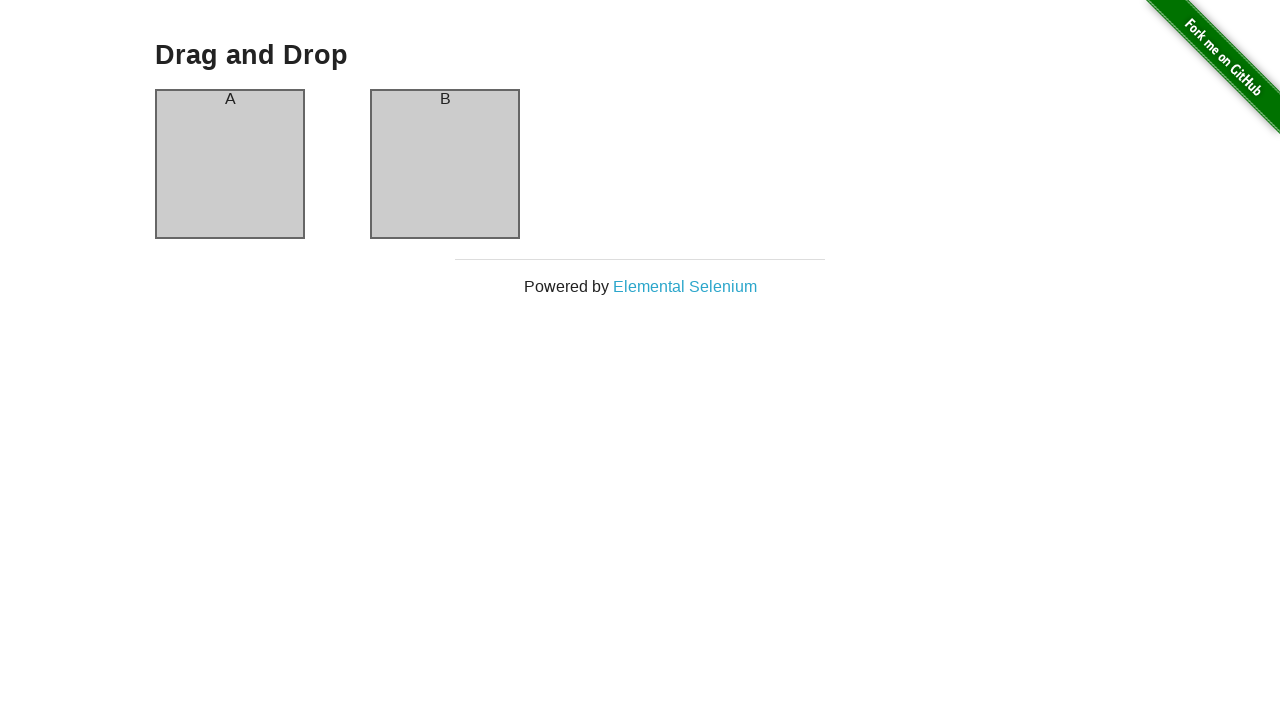

Located column A element as drop target
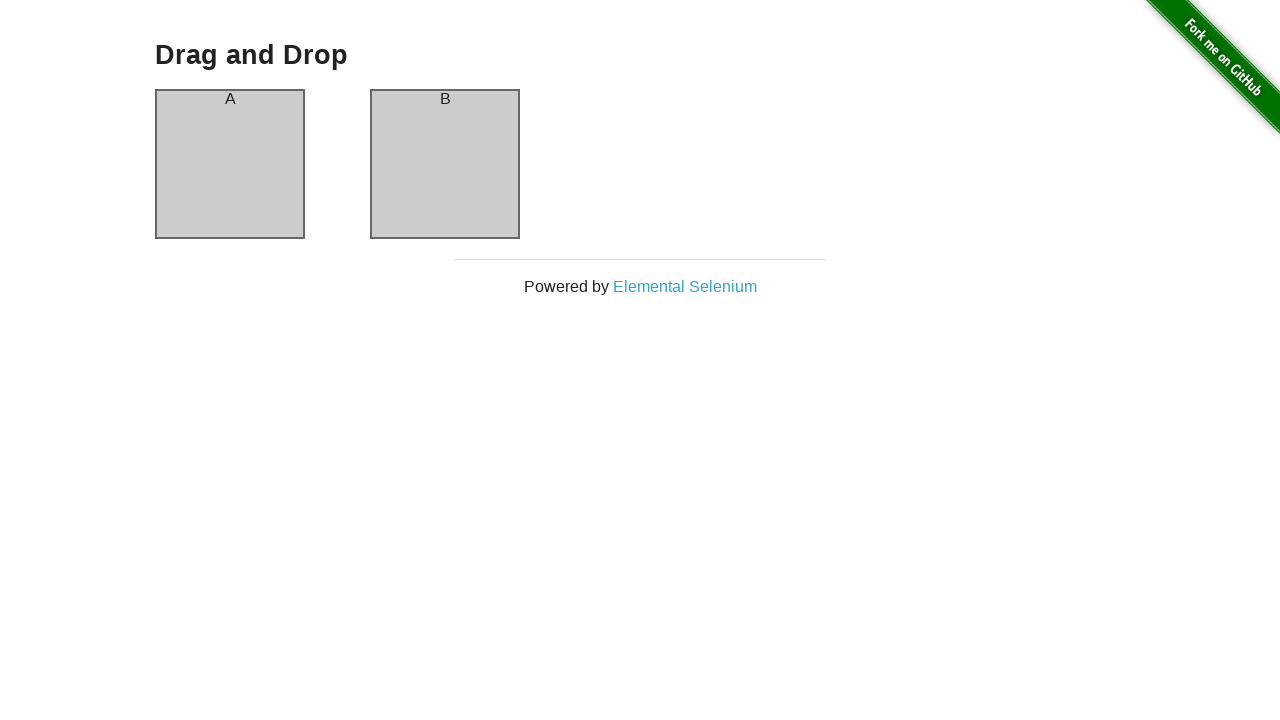

Dragged element from column B and dropped it onto column A at (230, 164)
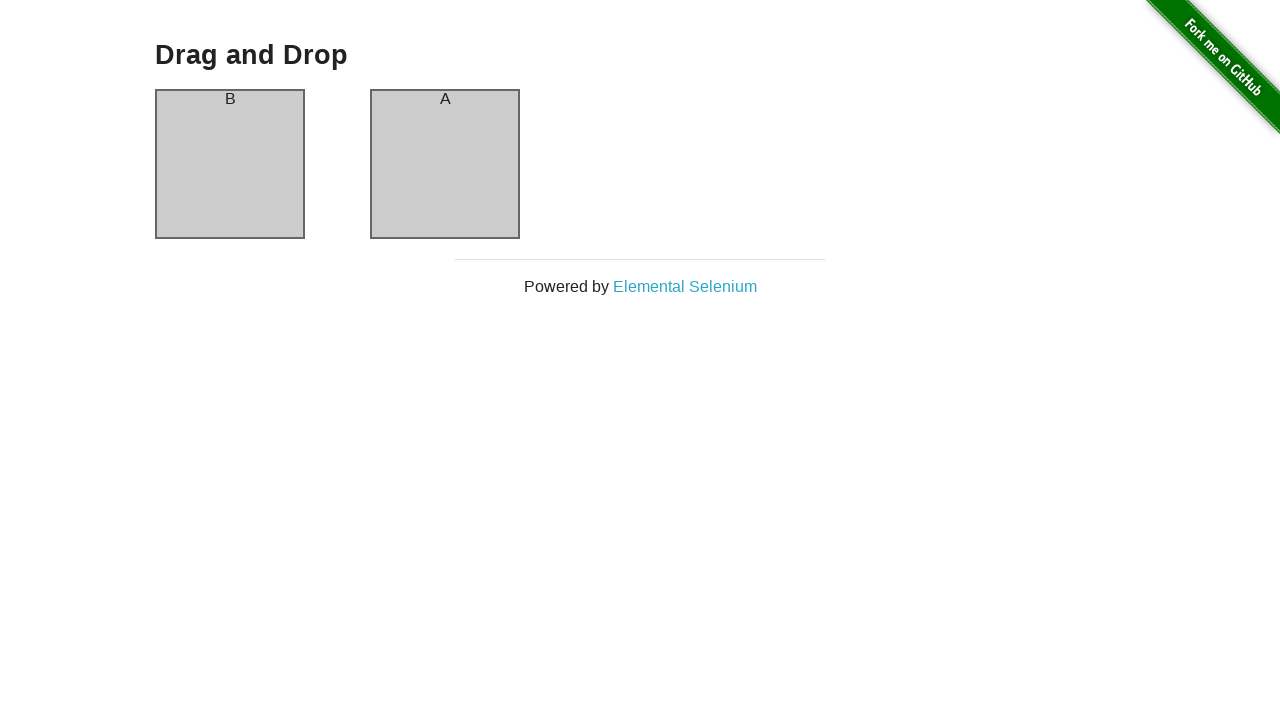

Waited 2 seconds to observe the drag and drop result
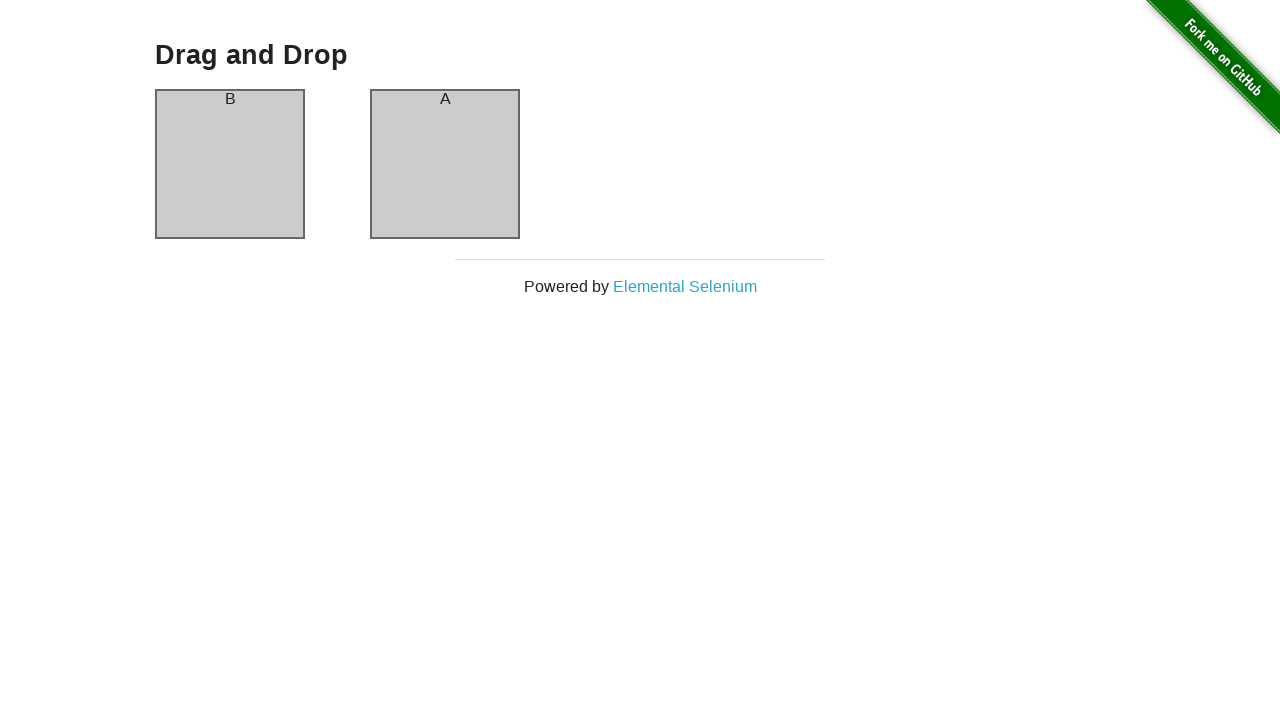

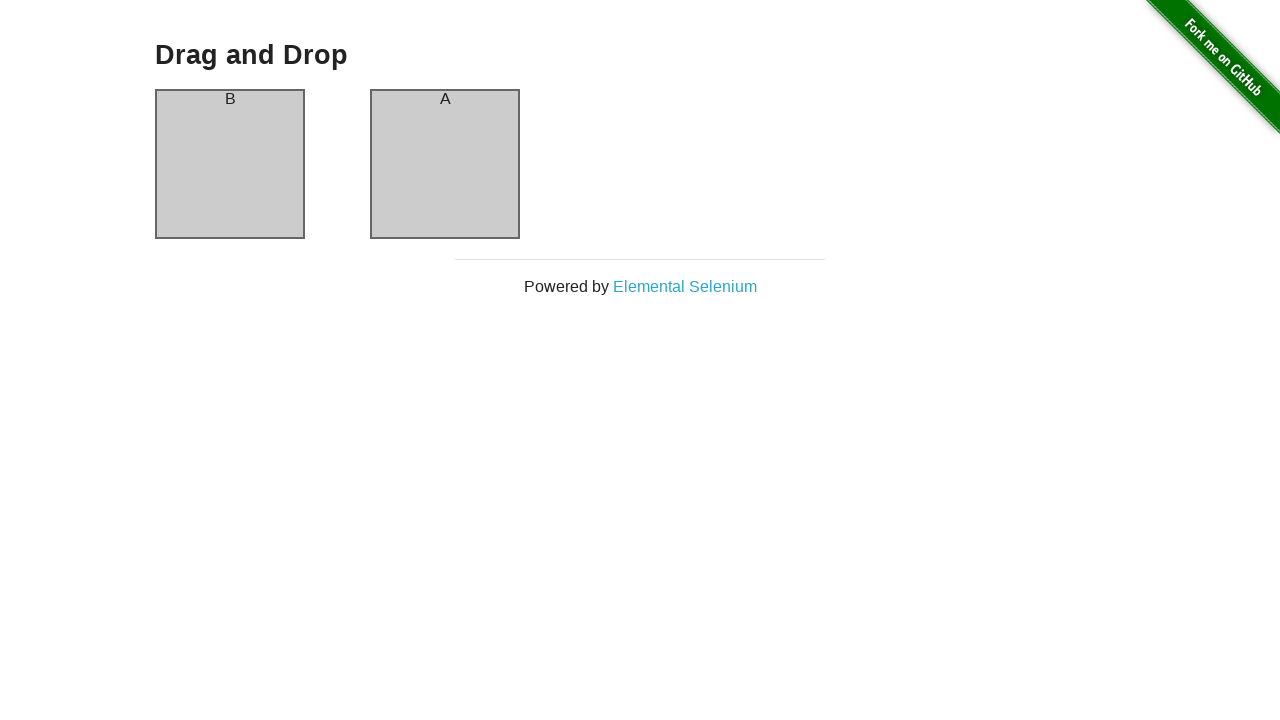